Selects multiple options in sequence and verifies the first selected option

Starting URL: https://the-internet.herokuapp.com/dropdown

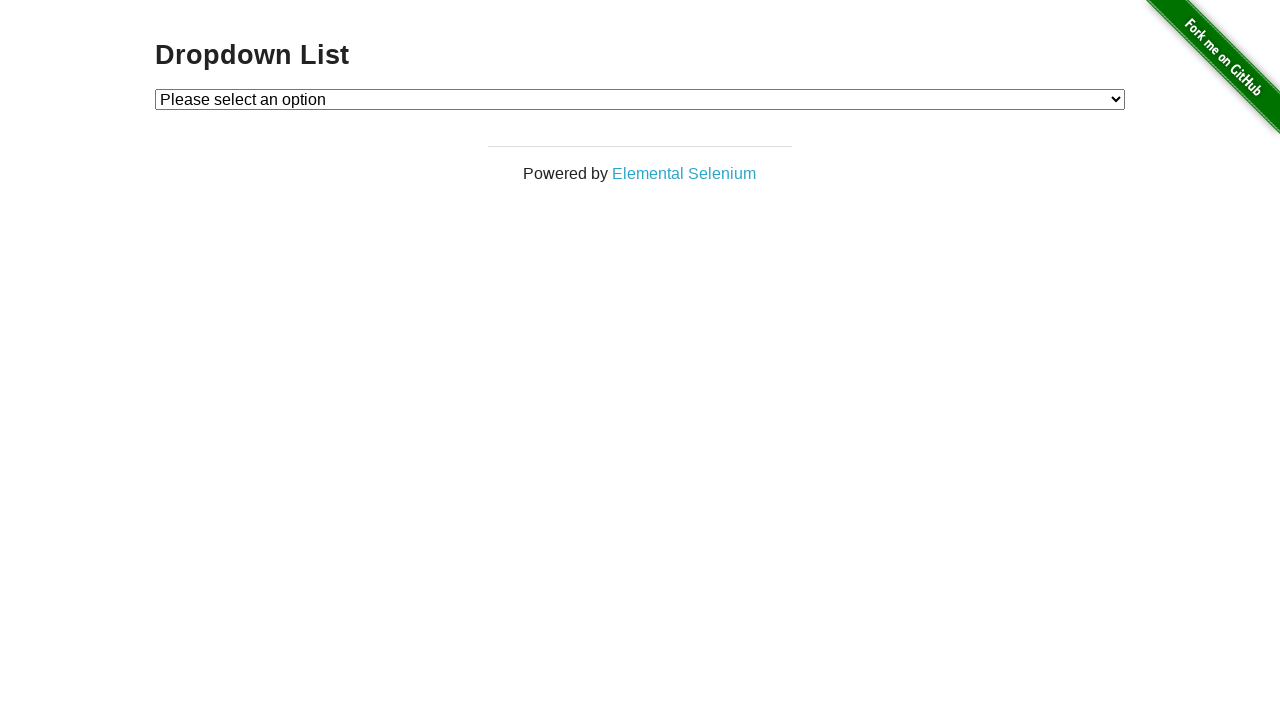

Selected option at index 1 from dropdown on #dropdown
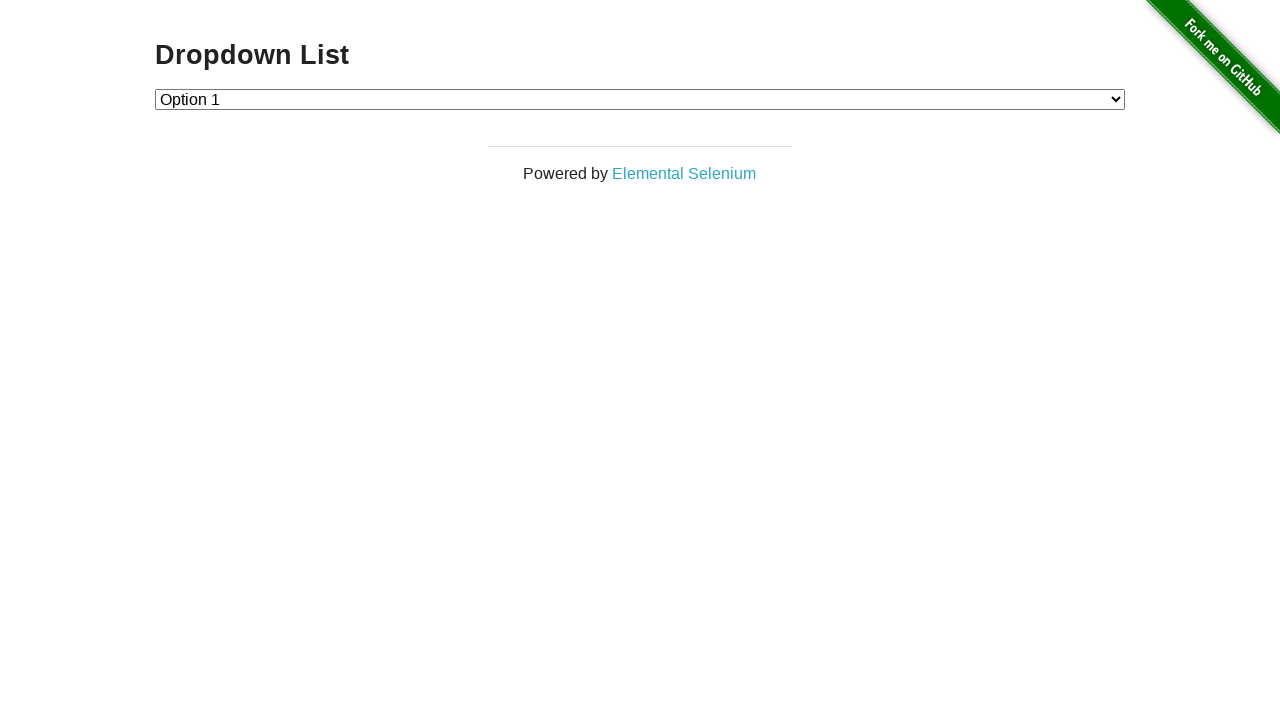

Selected first option (index 0) from dropdown on #dropdown
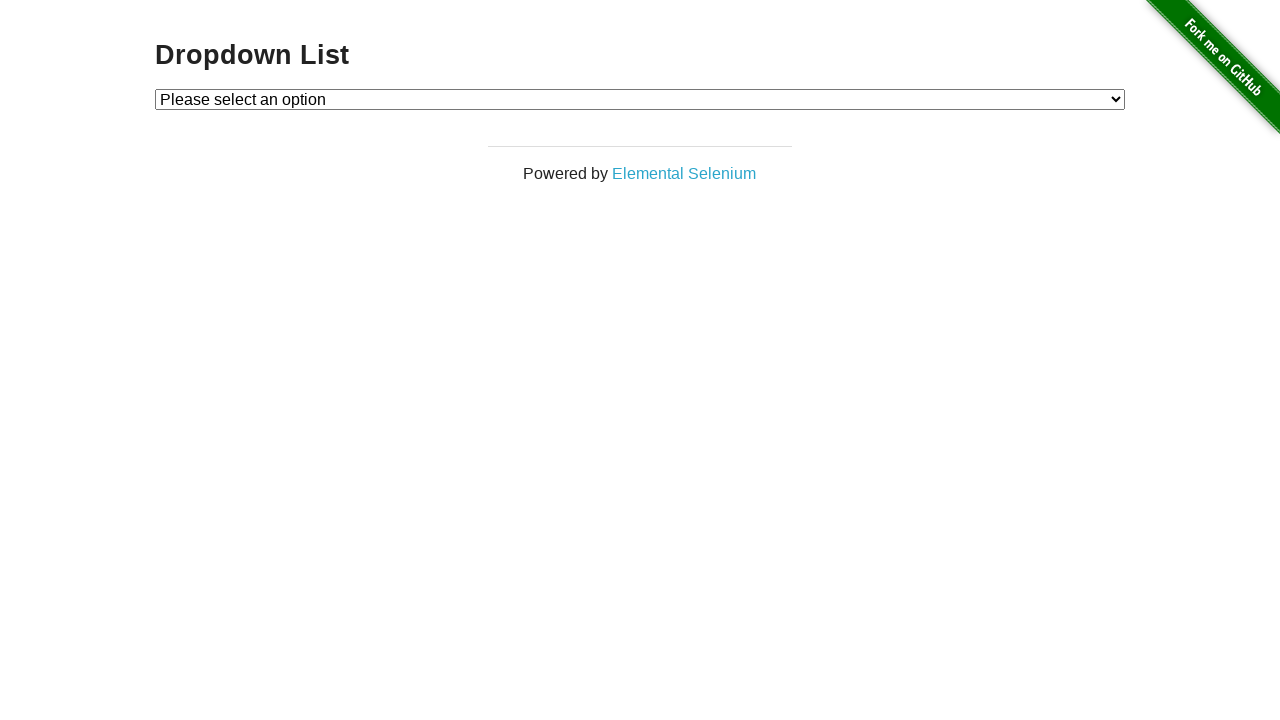

Retrieved selected option text: 'Please select an option'
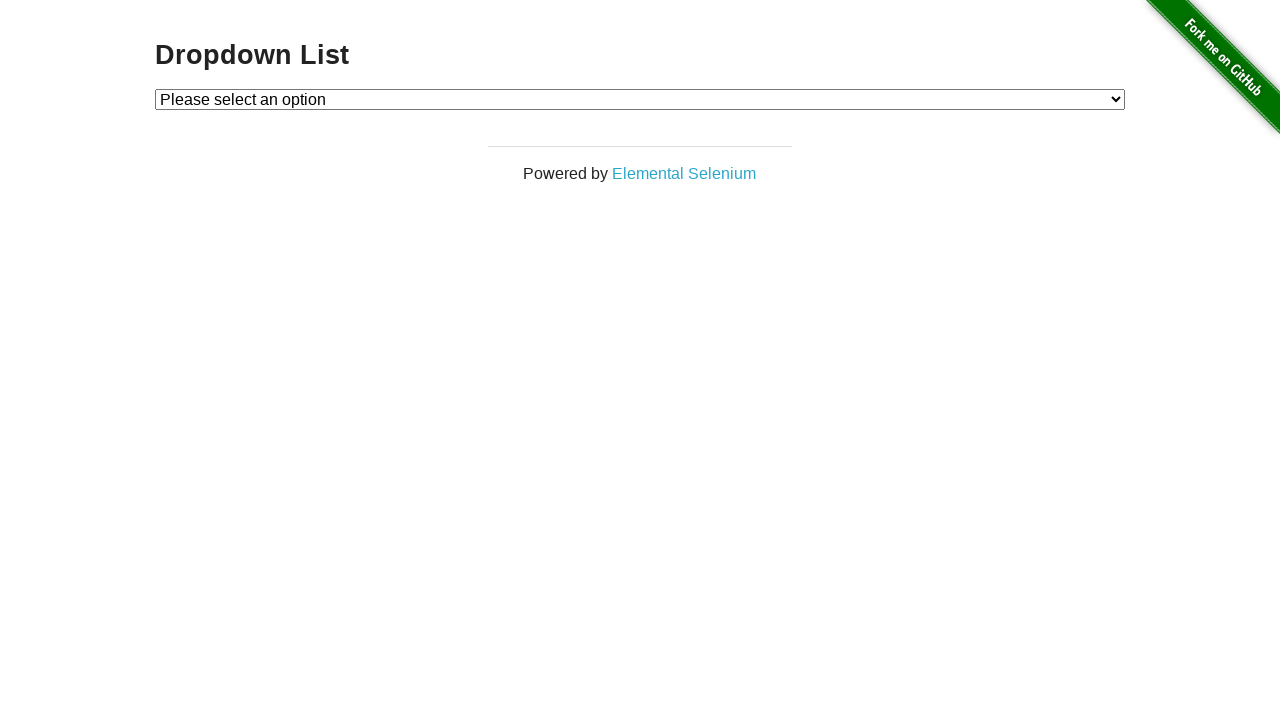

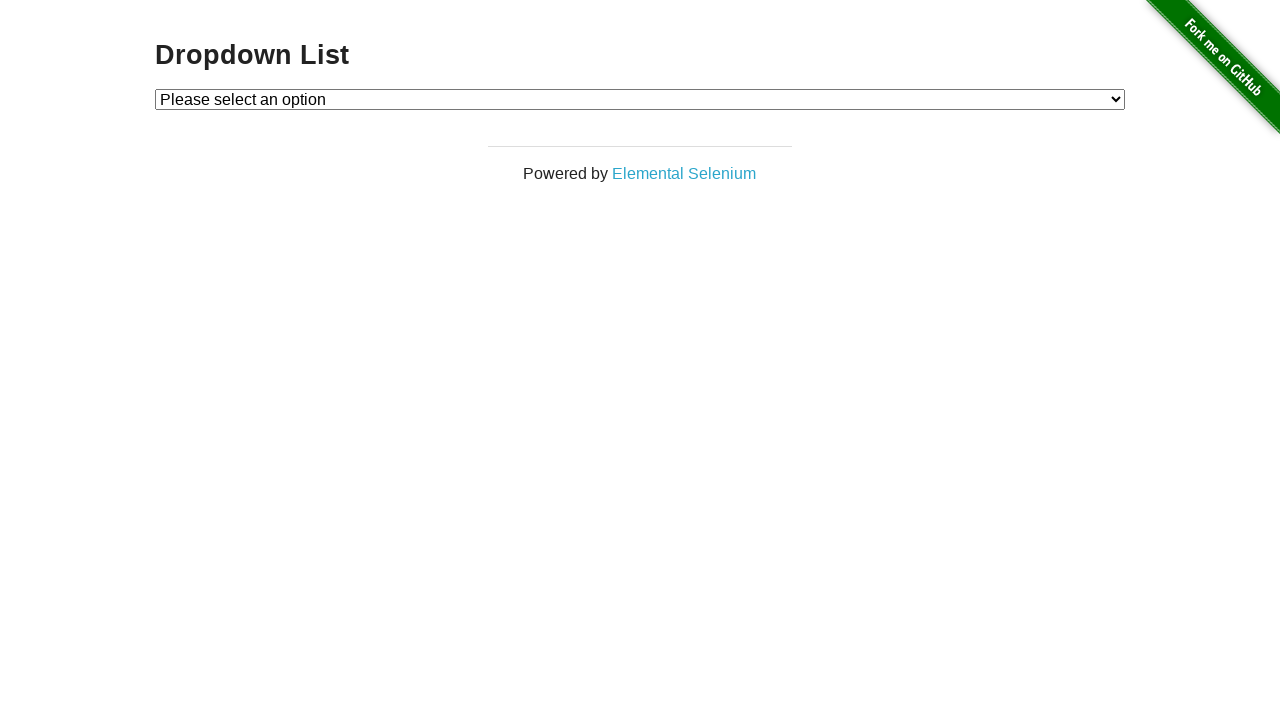